Tests opening a new browser tab by clicking a button on the browser windows demo page, then switches between the original and new tab.

Starting URL: https://demoqa.com/browser-windows

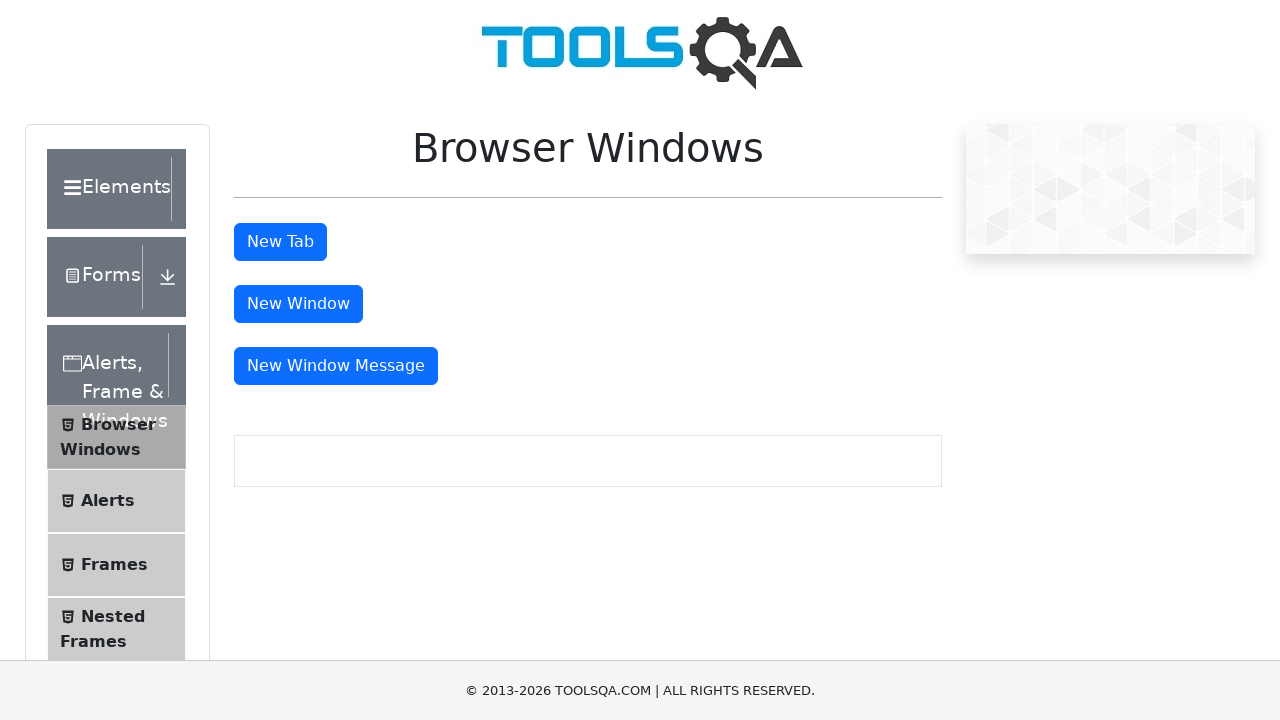

Clicked tab button to open new browser tab at (280, 242) on xpath=//button[@id='tabButton'] >> nth=0
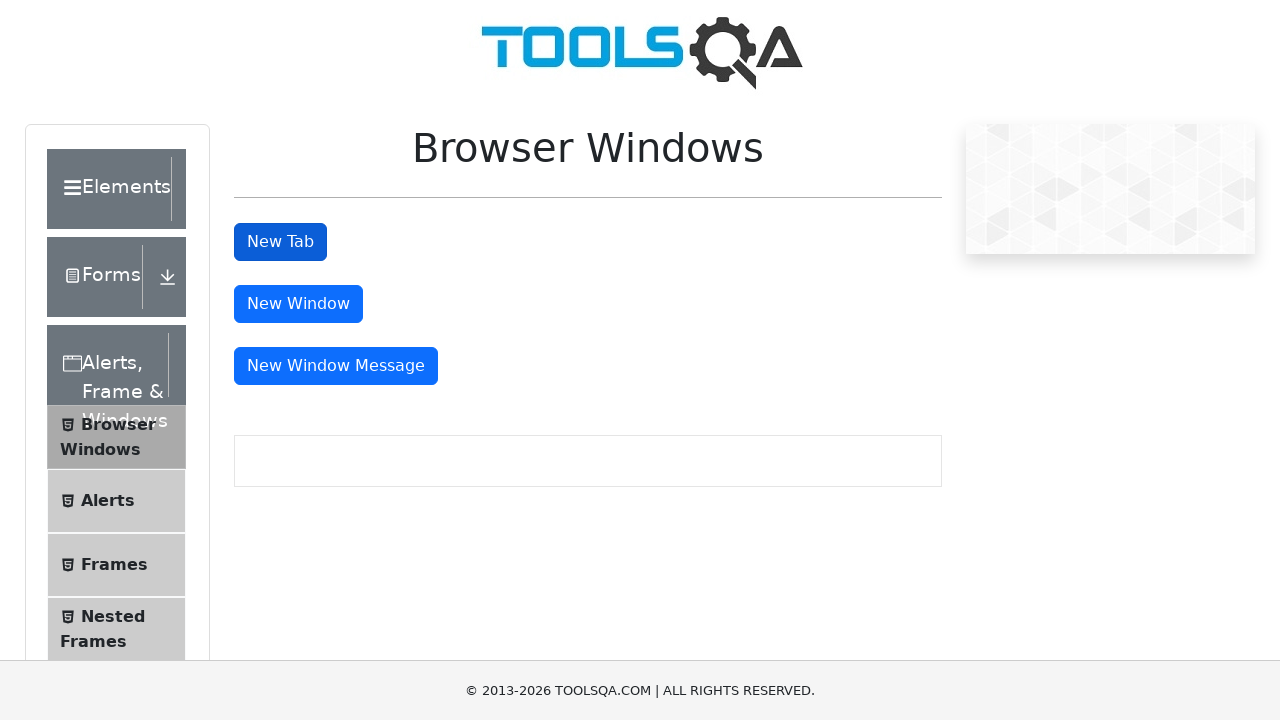

New tab opened and captured
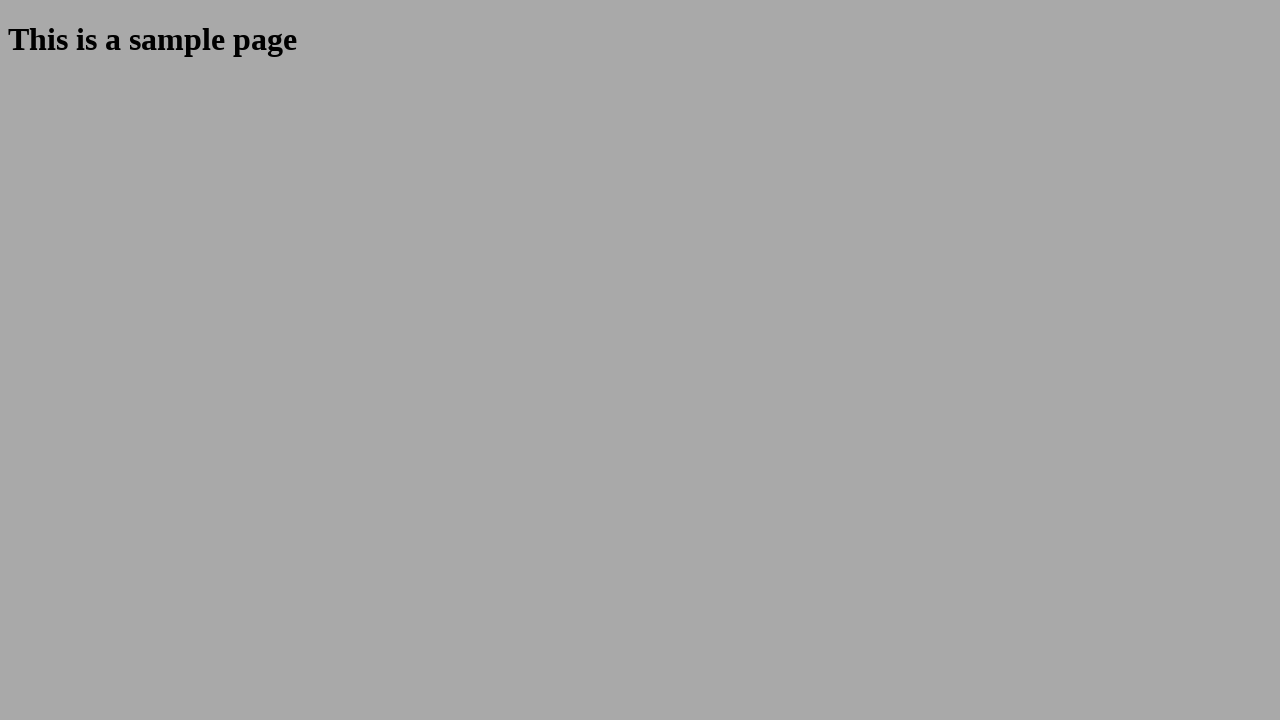

Switched to original tab
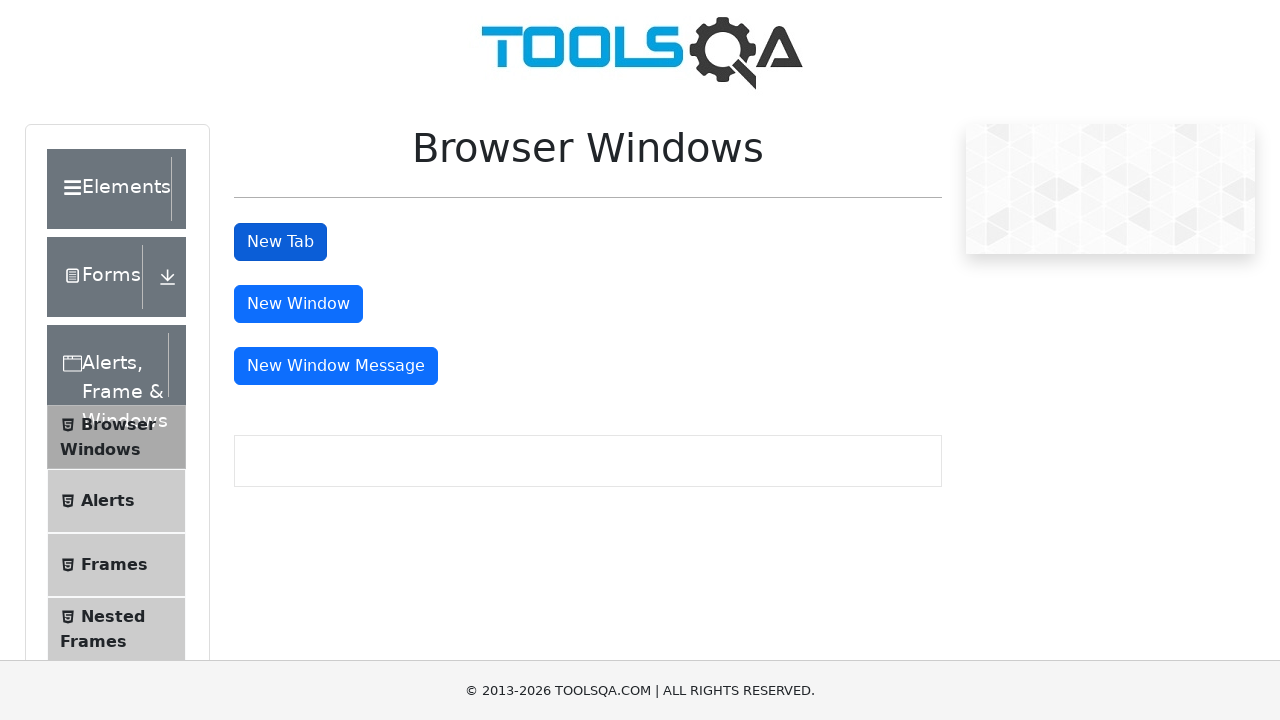

Switched to new tab
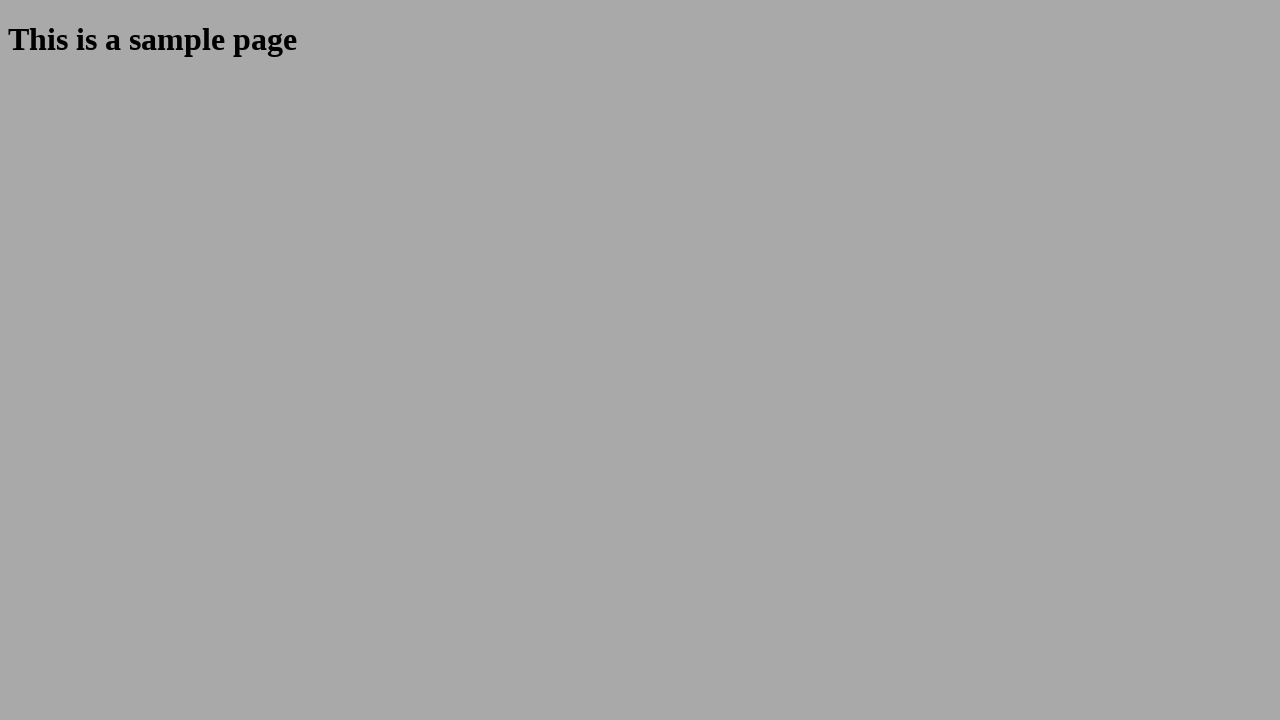

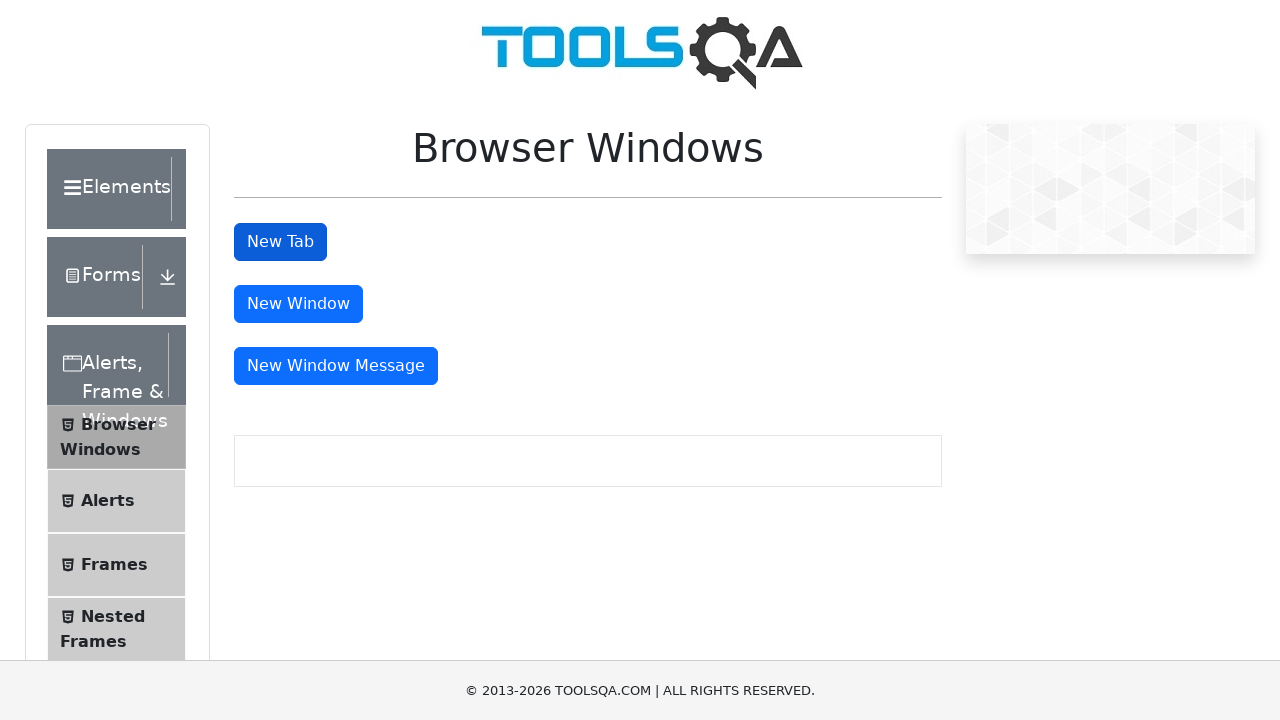